Tests the contact form validation by attempting to submit an empty form and verifying that error messages are displayed for required fields.

Starting URL: https://allarahealth.com

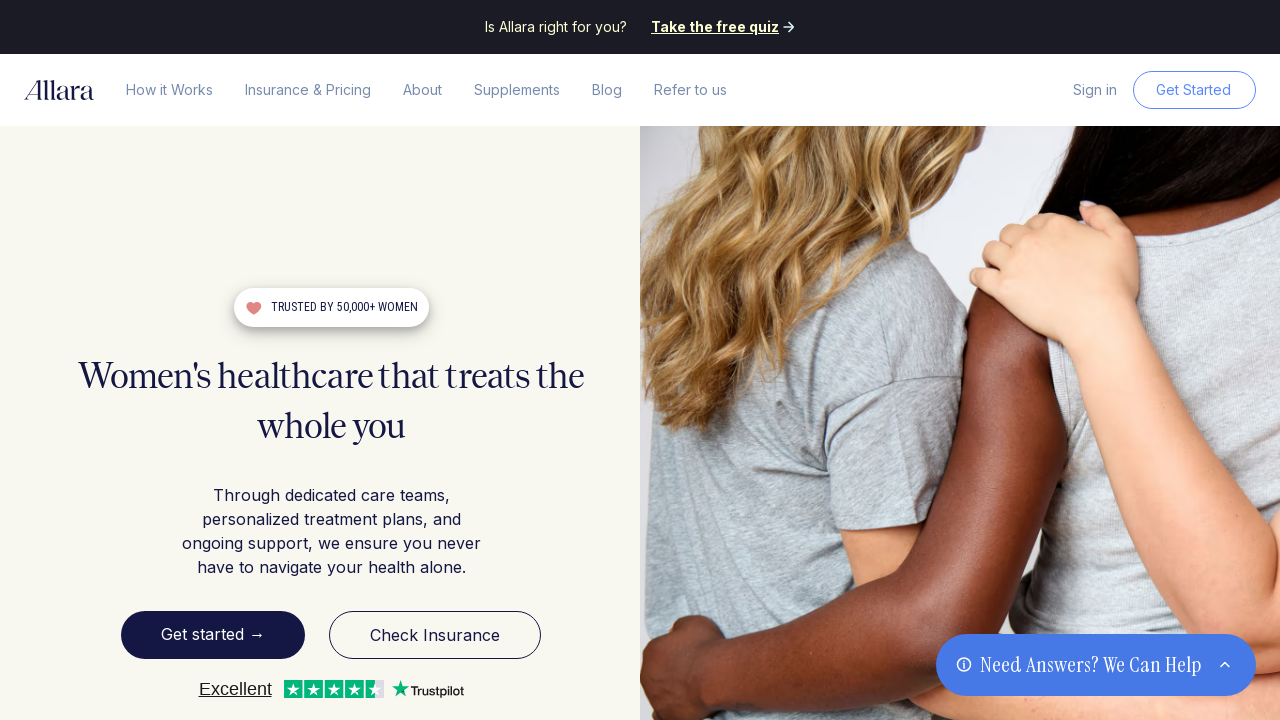

SKIP: Couldn't find a submit button for the contact form
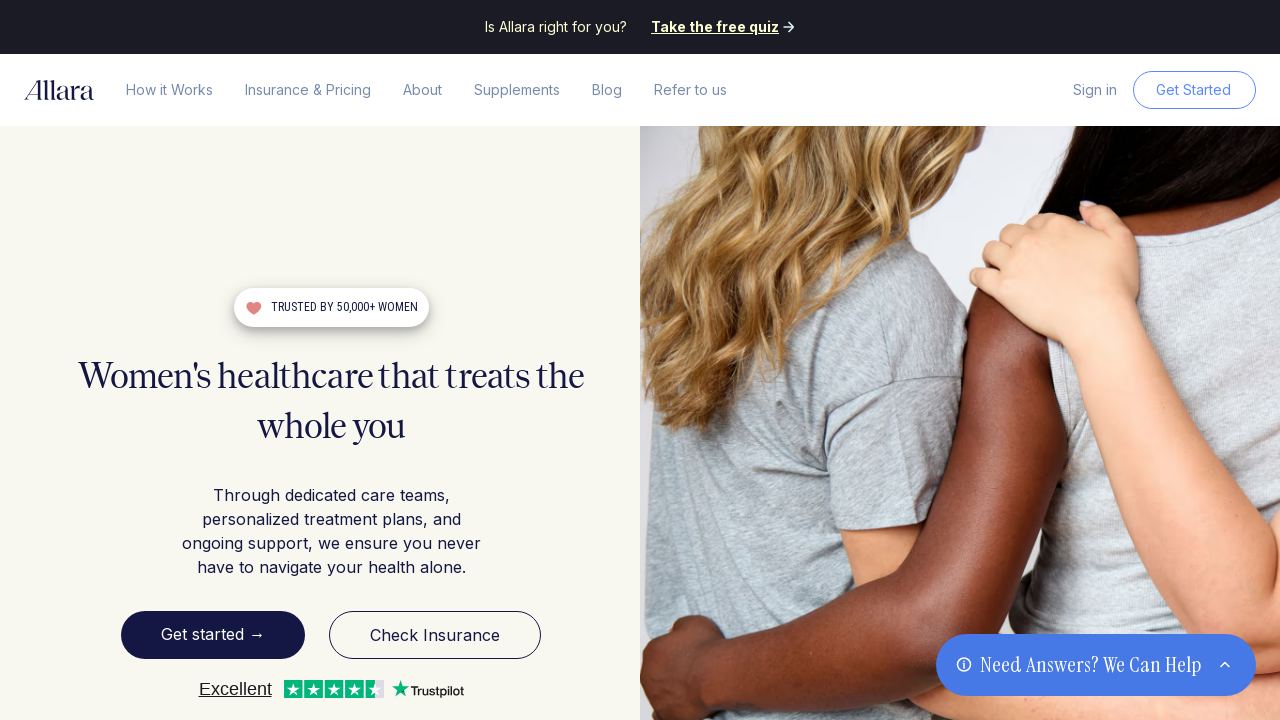

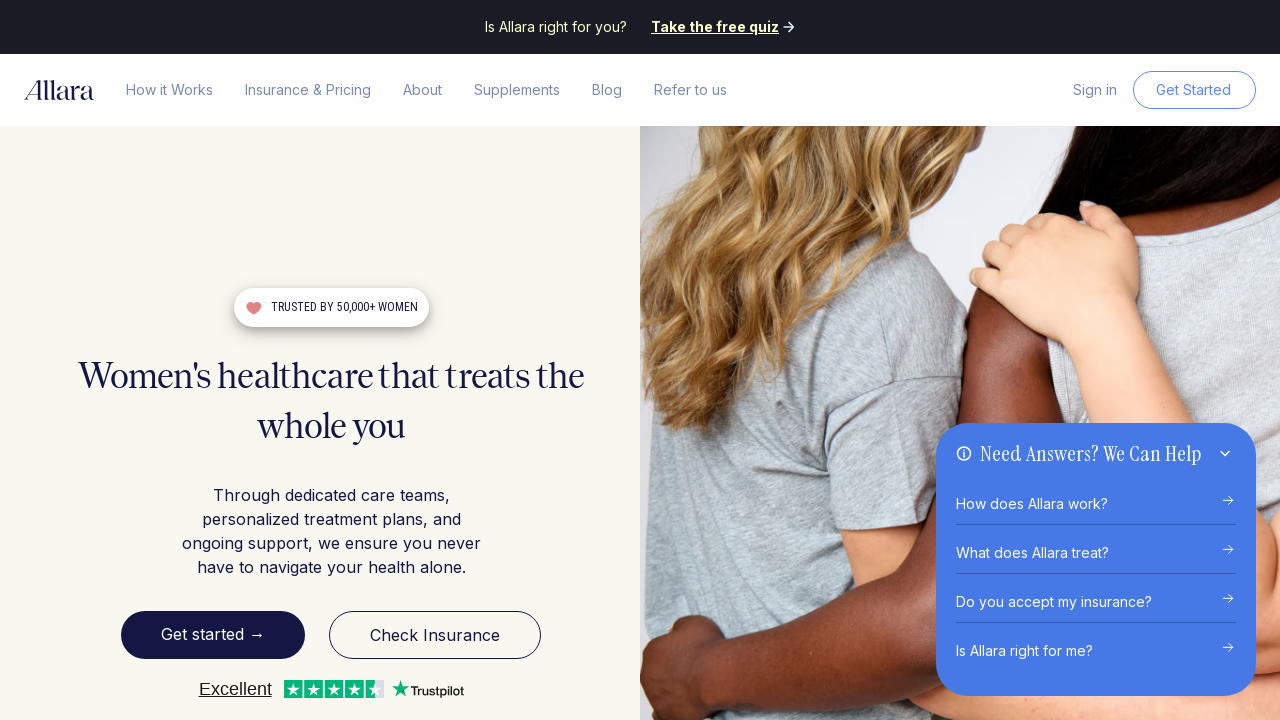